Tests dropdown selection functionality by selecting an option from a dropdown element using index selection

Starting URL: https://demoapps.qspiders.com/ui/dropdown?sublist=0

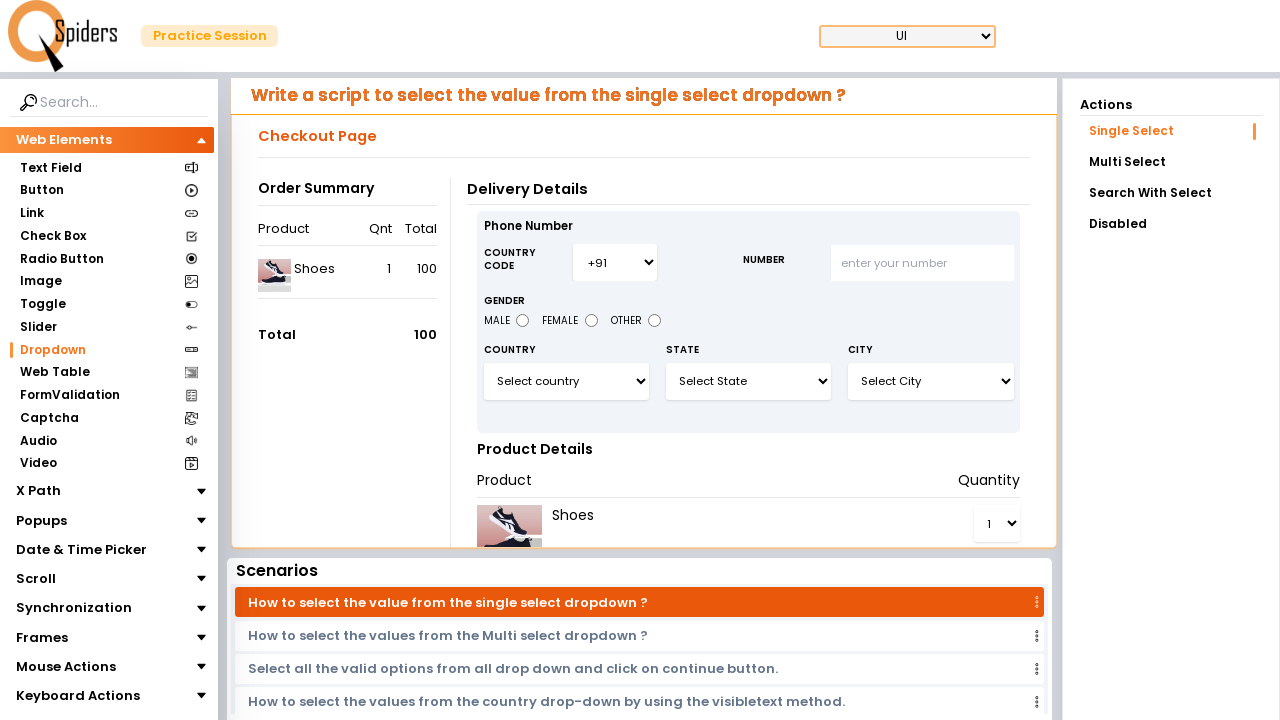

Selected second option (index 1) from dropdown element #select3 on #select3
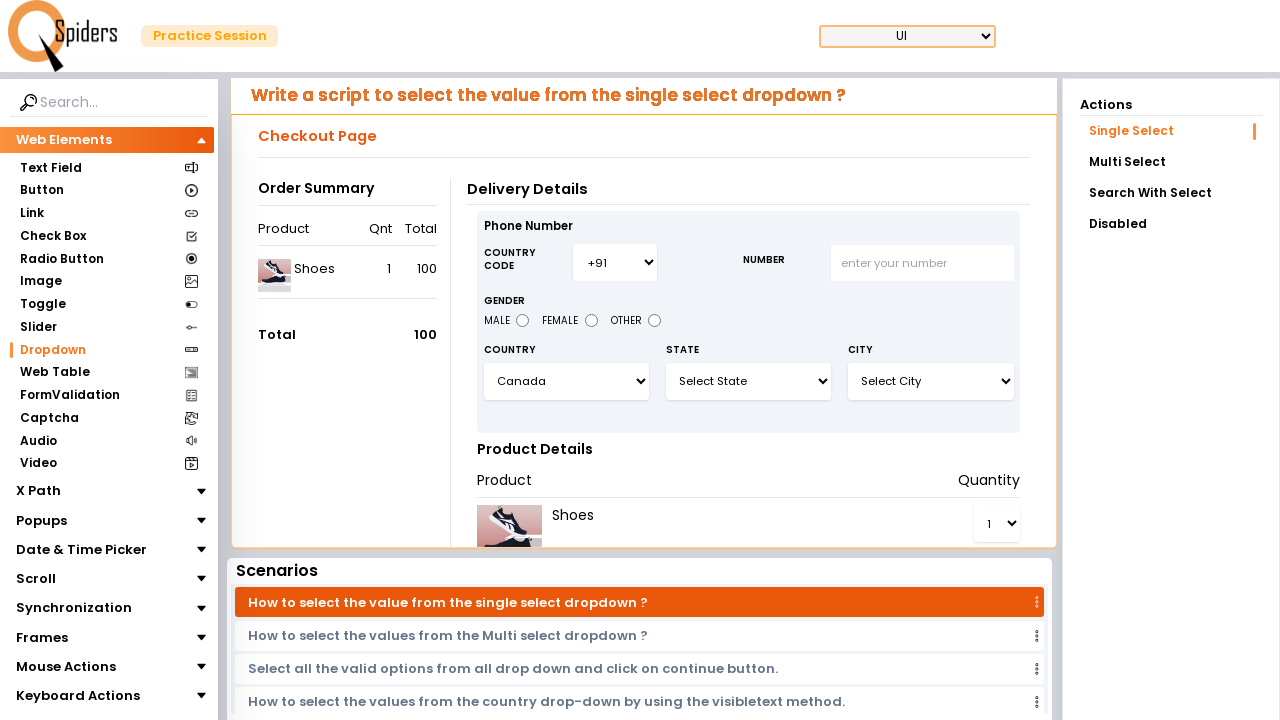

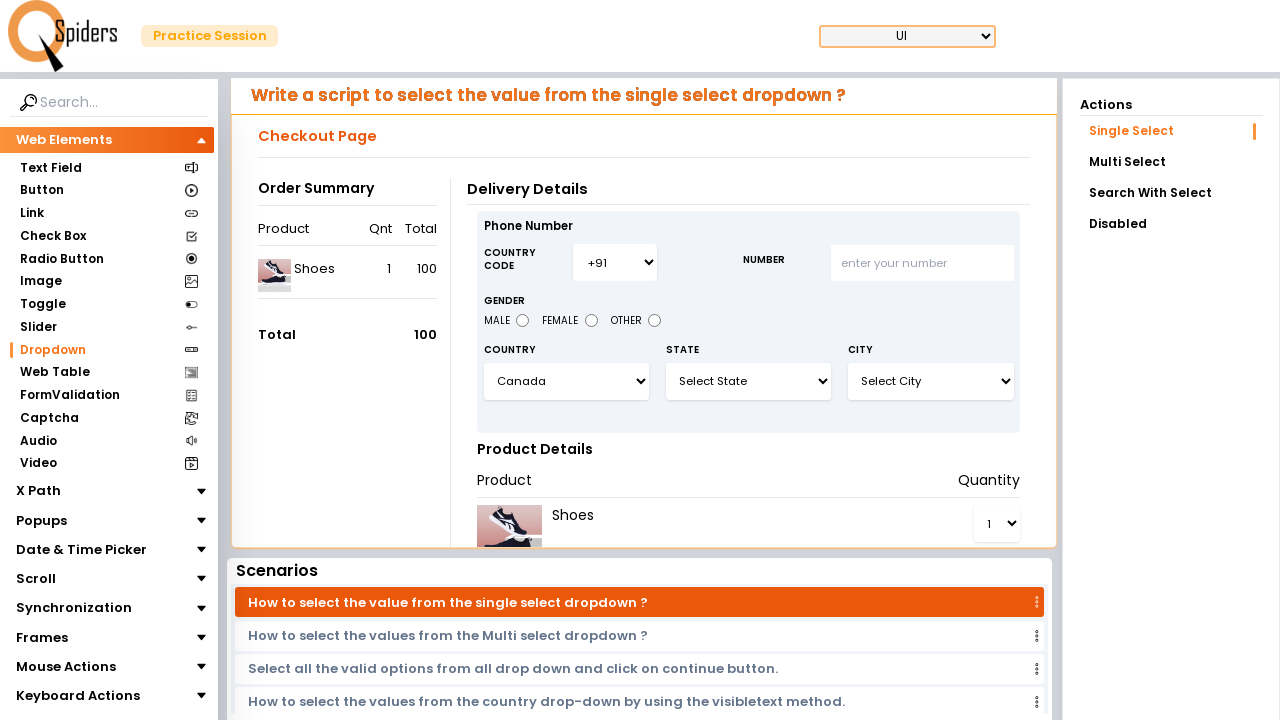